Tests checkbox functionality by clicking all checkboxes to select and deselect them, then specifically selects Option 3 checkbox

Starting URL: https://kristinek.github.io/site/examples/actions

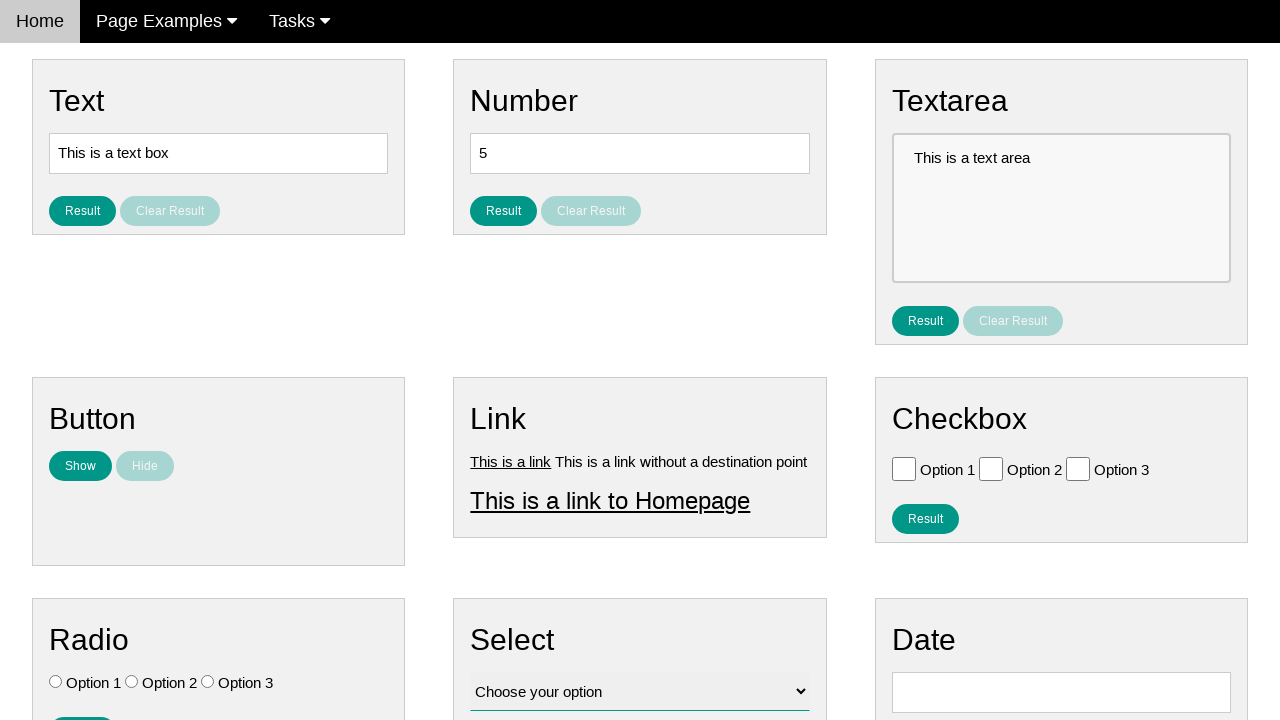

Located all checkboxes on the page
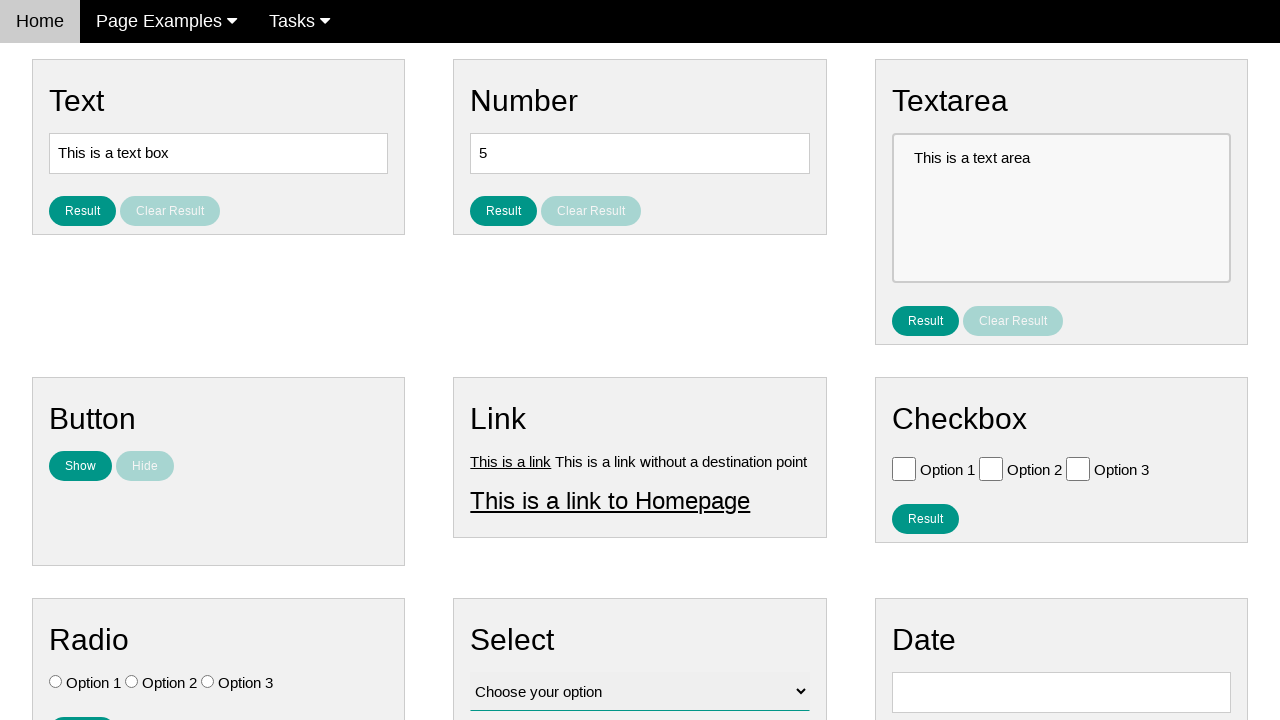

Found 3 checkboxes
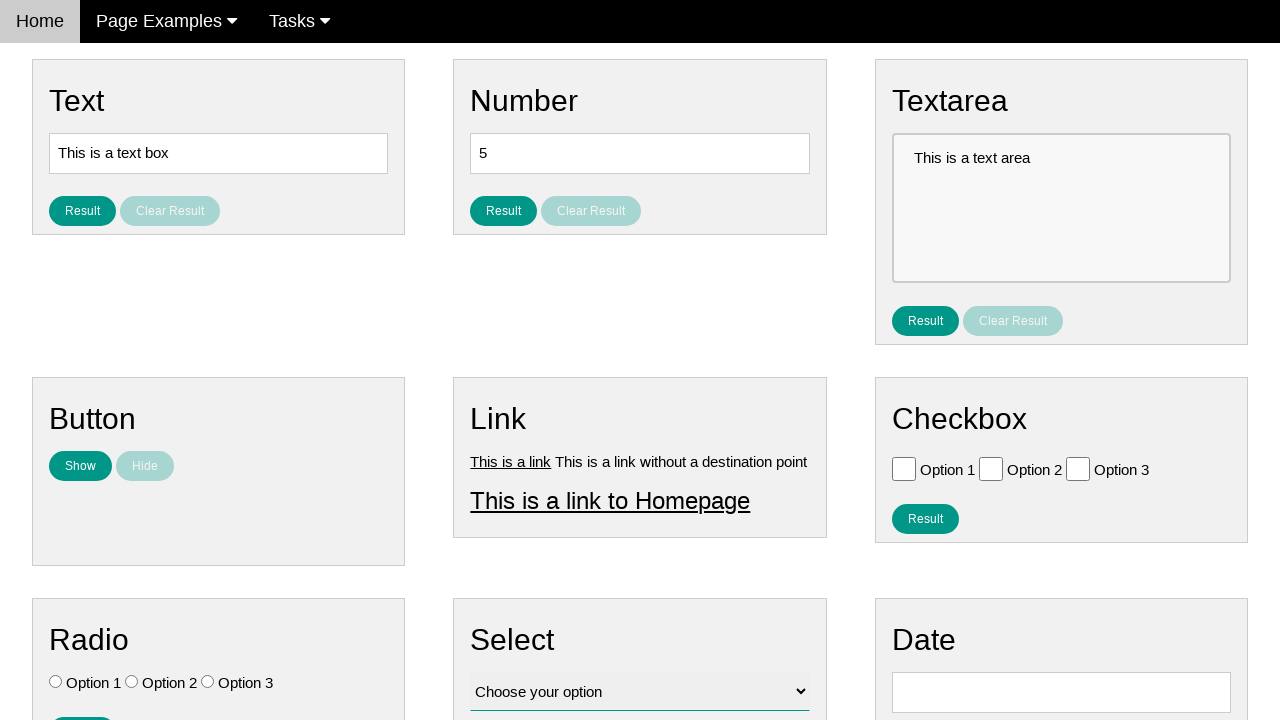

Selected checkbox 1 at (904, 468) on .w3-check[type='checkbox'] >> nth=0
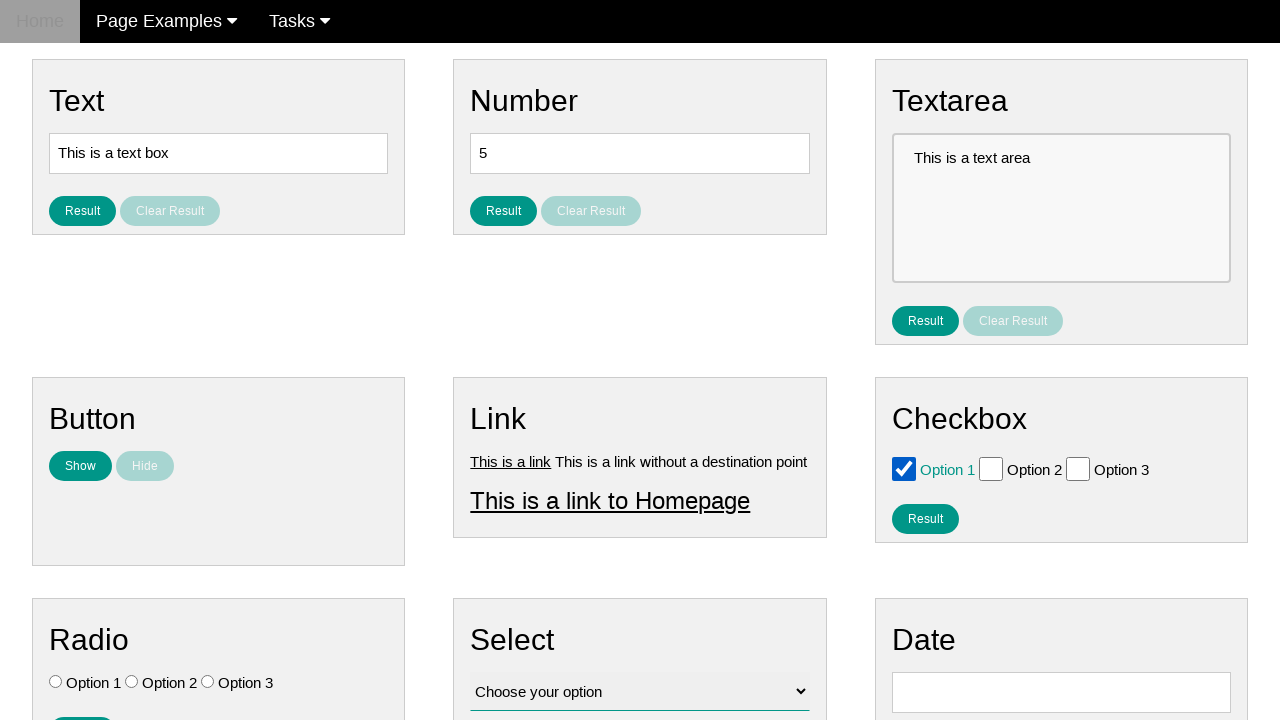

Deselected checkbox 1 at (904, 468) on .w3-check[type='checkbox'] >> nth=0
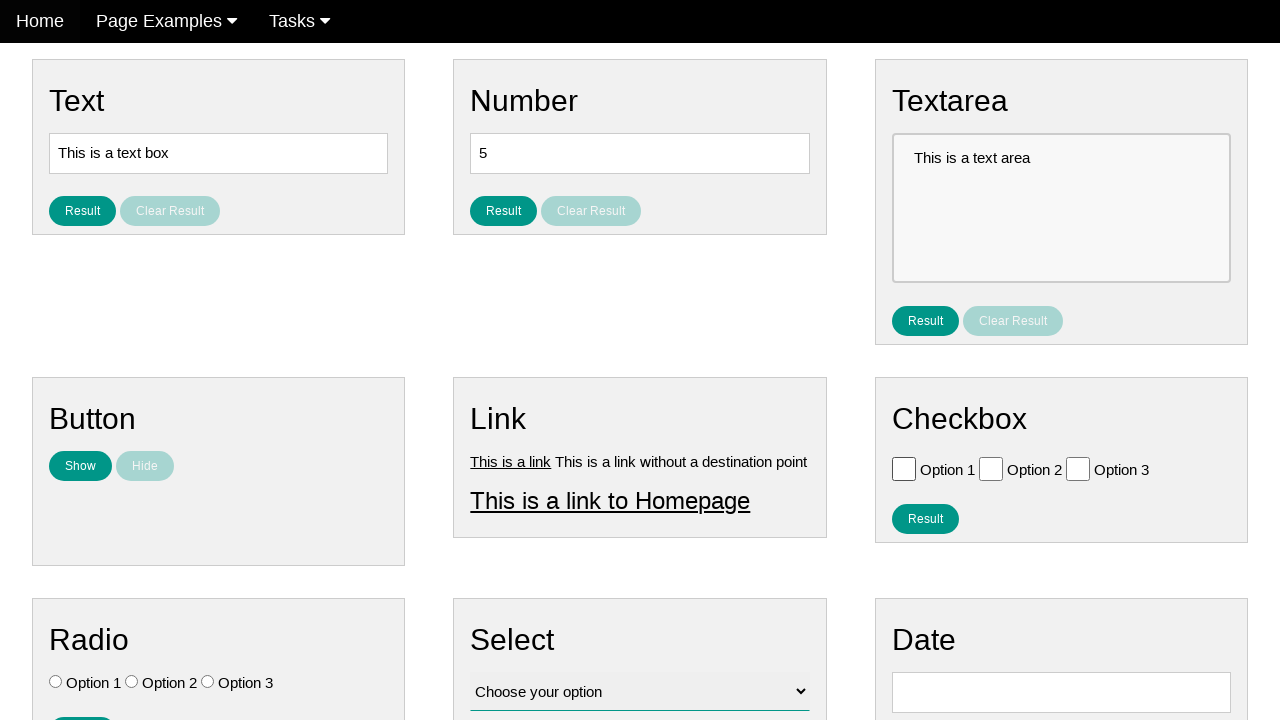

Selected checkbox 2 at (991, 468) on .w3-check[type='checkbox'] >> nth=1
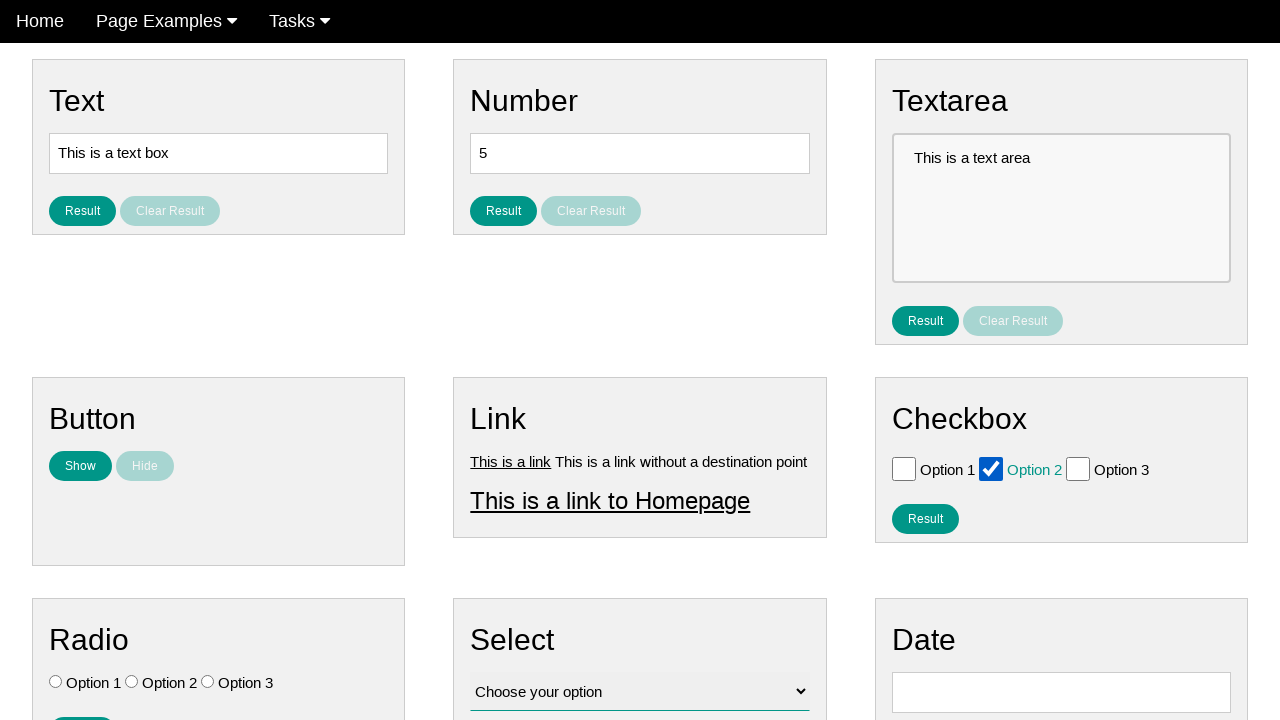

Deselected checkbox 2 at (991, 468) on .w3-check[type='checkbox'] >> nth=1
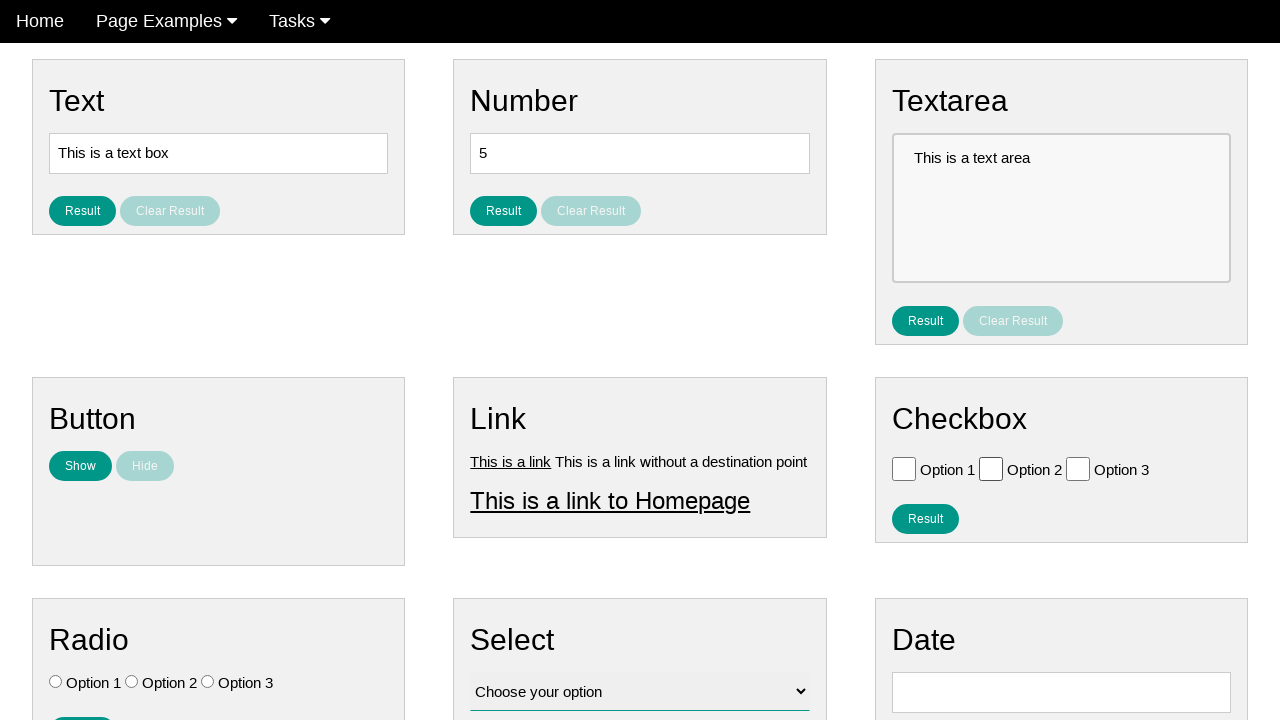

Selected checkbox 3 at (1078, 468) on .w3-check[type='checkbox'] >> nth=2
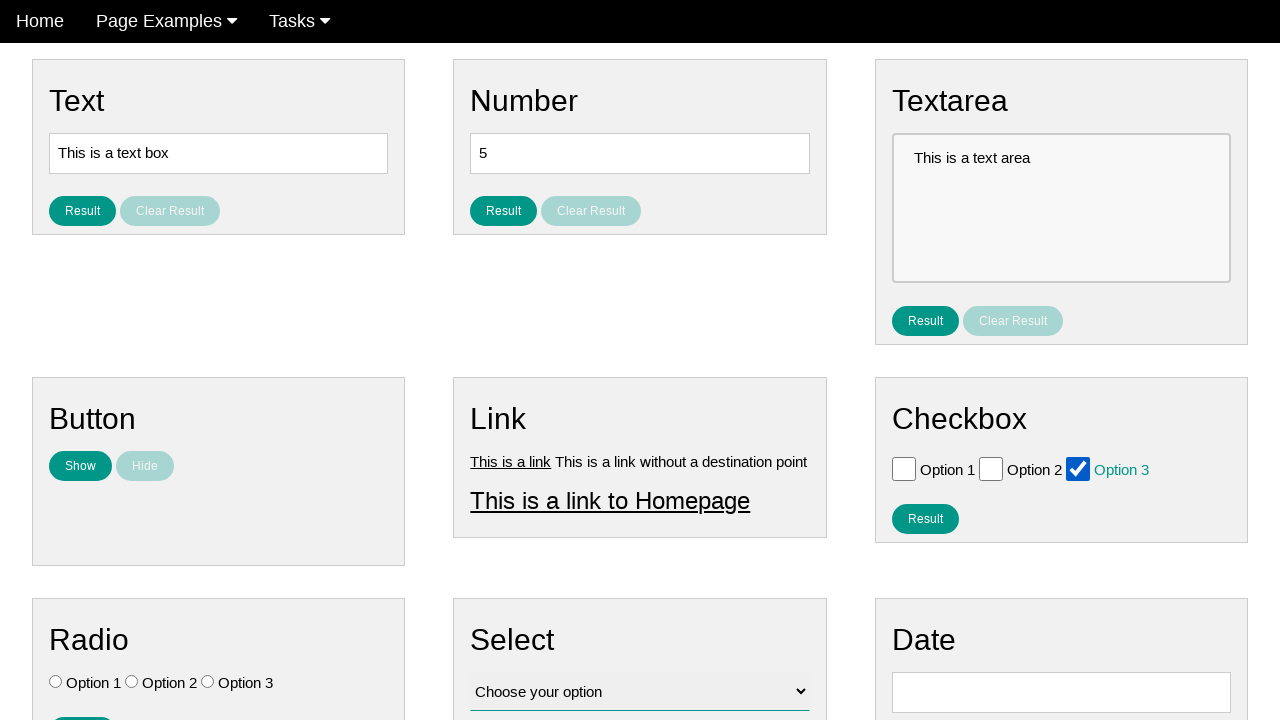

Deselected checkbox 3 at (1078, 468) on .w3-check[type='checkbox'] >> nth=2
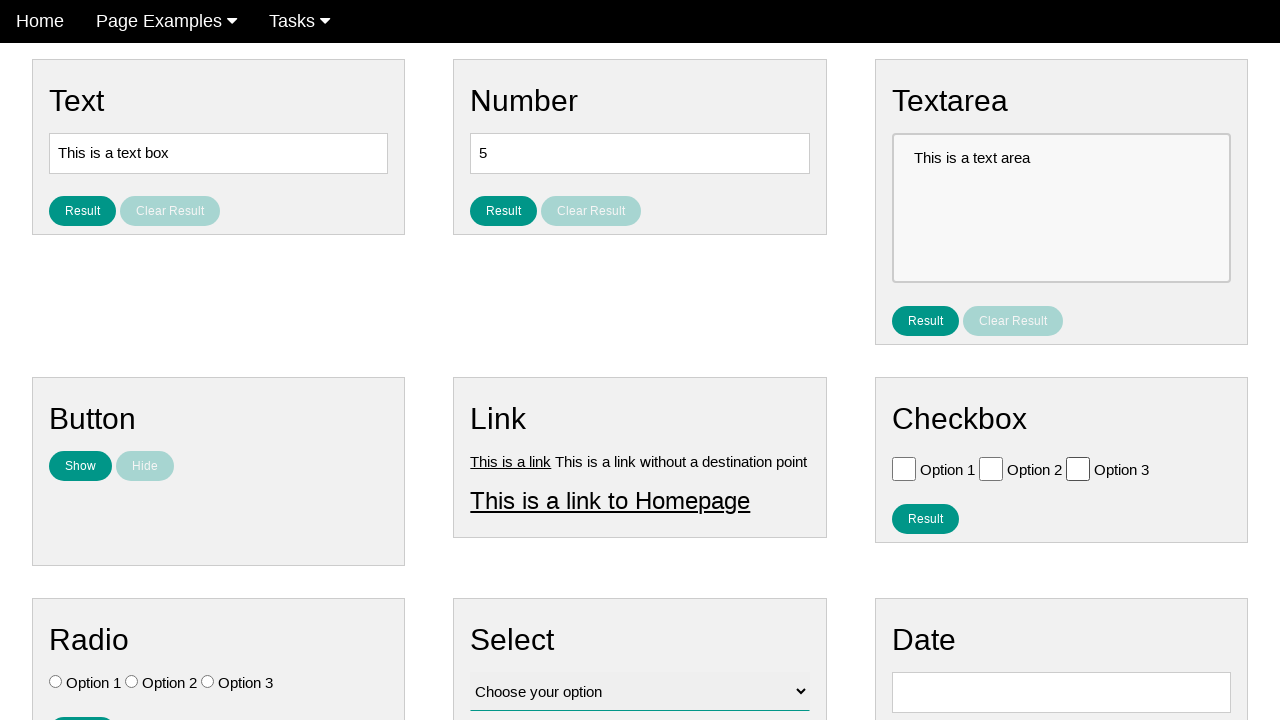

Located Option 3 checkbox
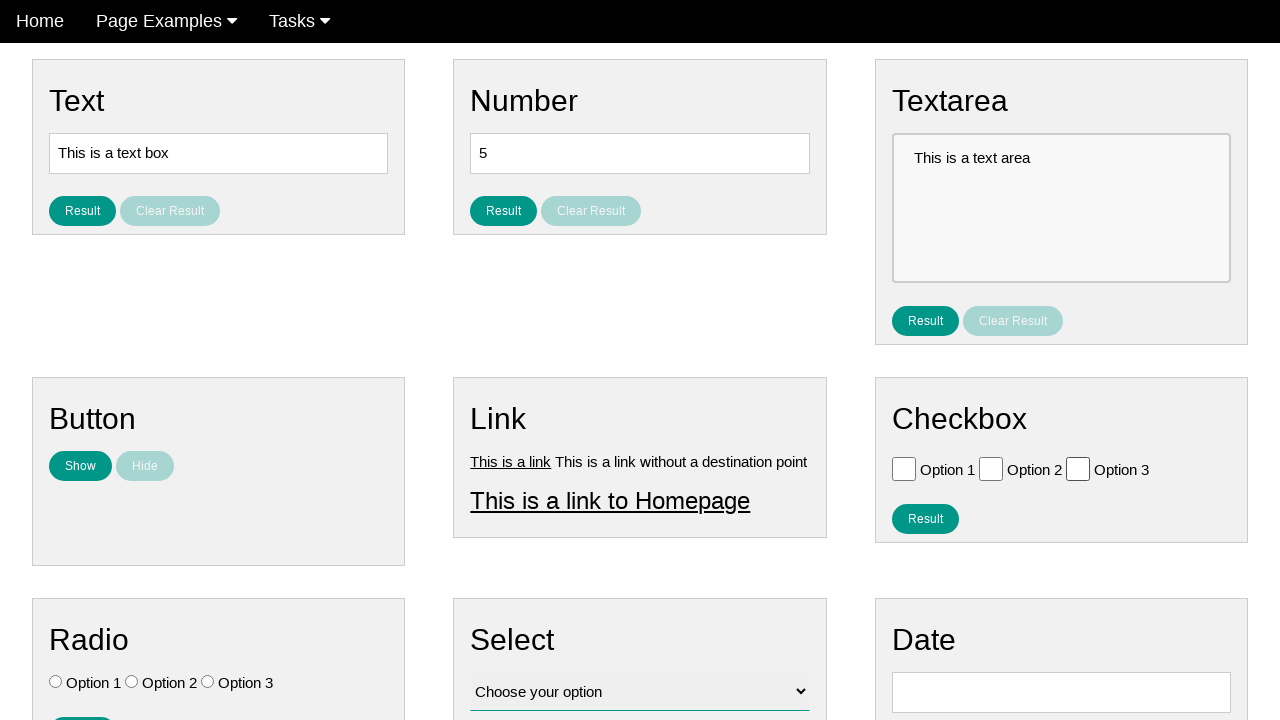

Clicked Option 3 checkbox to select it at (1078, 468) on .w3-check[value='Option 3'][type='checkbox']
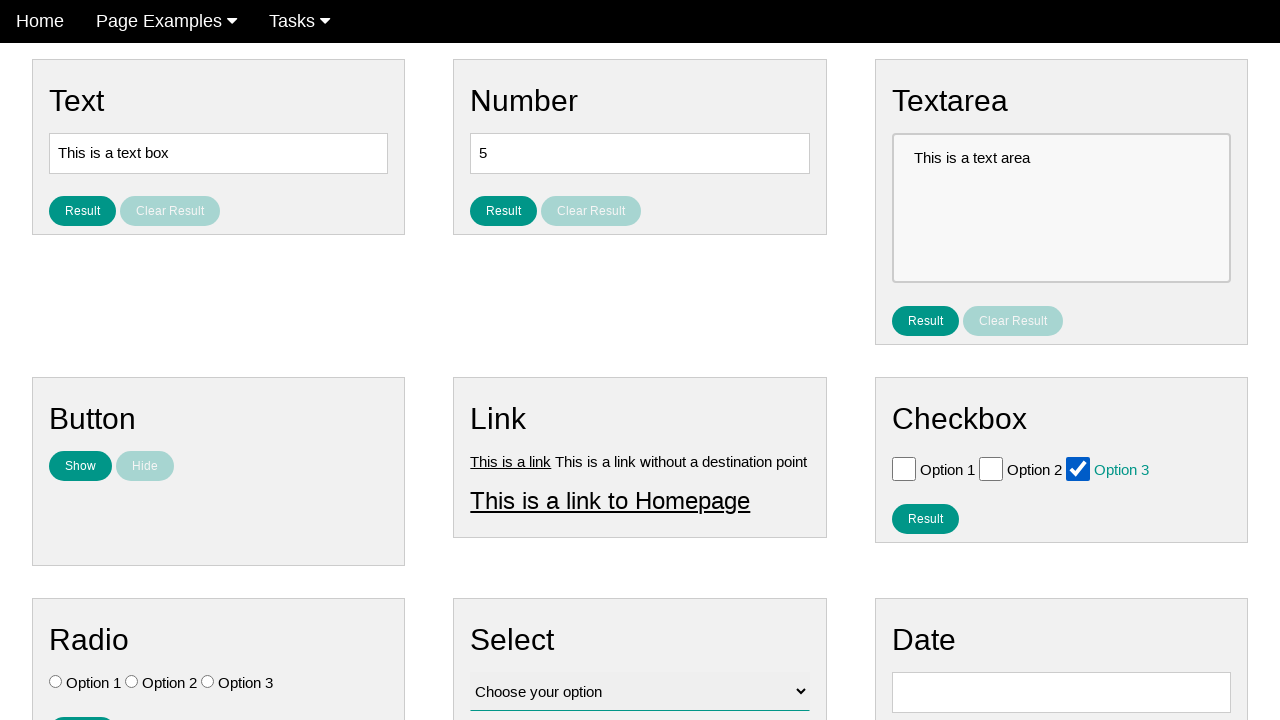

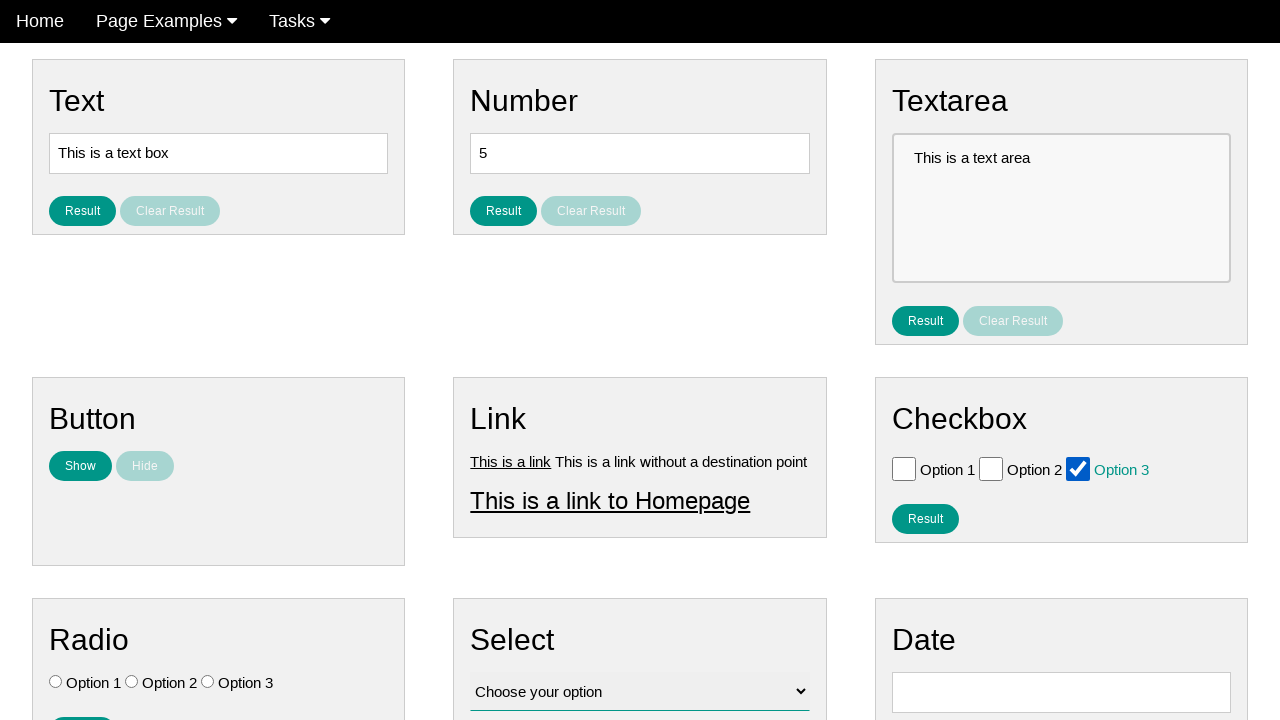